Tests multiple window handling by clicking a link that opens a new window, switching between parent and child windows, and verifying text in each window

Starting URL: https://the-internet.herokuapp.com

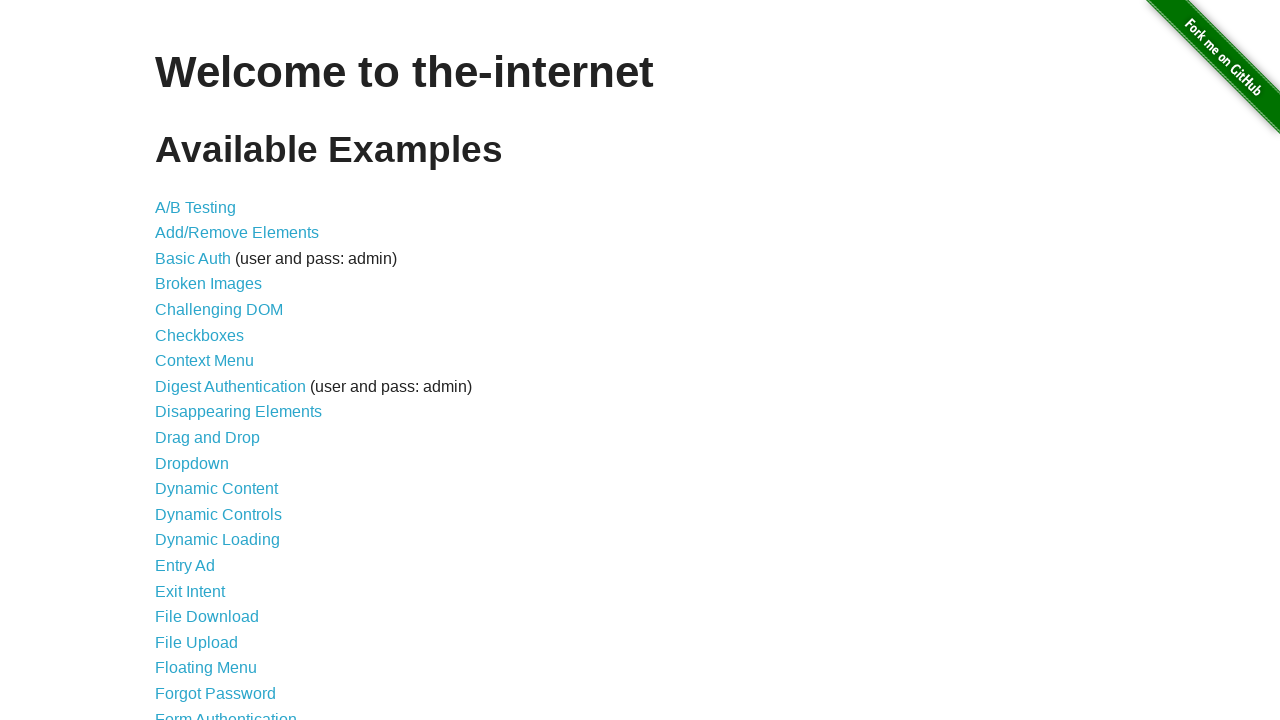

Clicked on Multiple Windows link at (218, 369) on xpath=//a[text()='Multiple Windows']
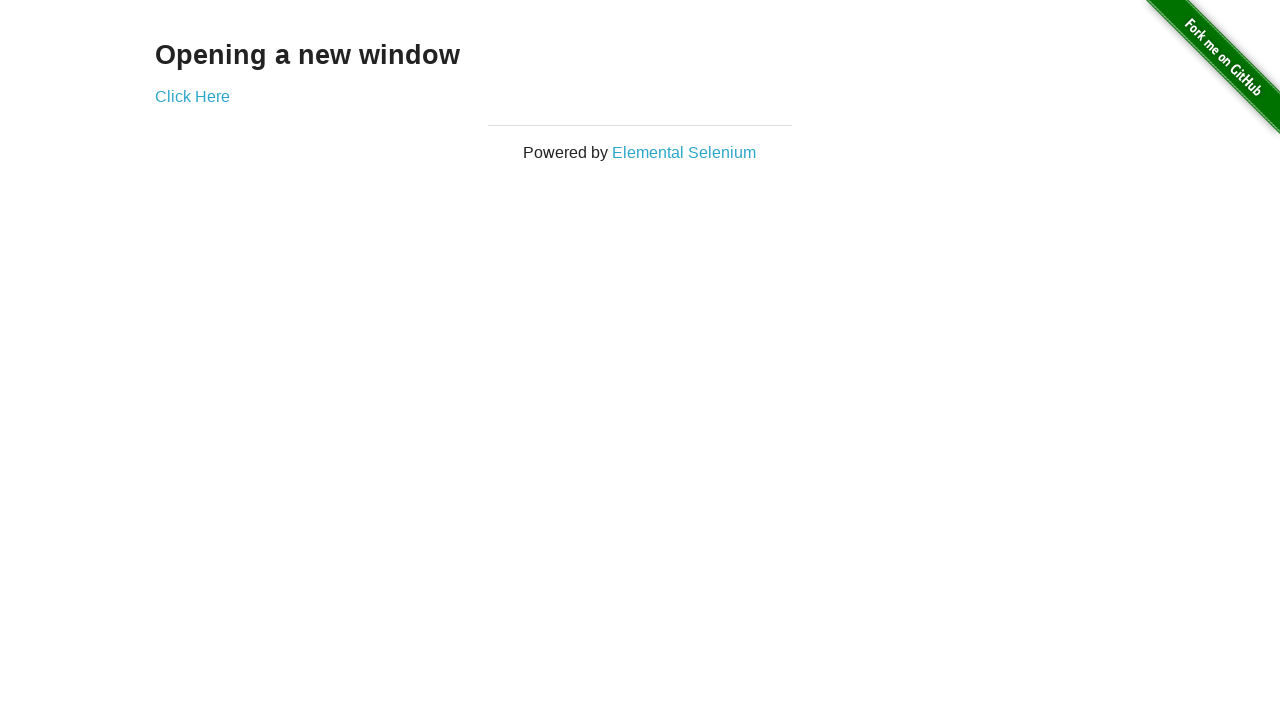

Clicked 'Click Here' link to open new window at (192, 96) on xpath=//a[text()='Click Here']
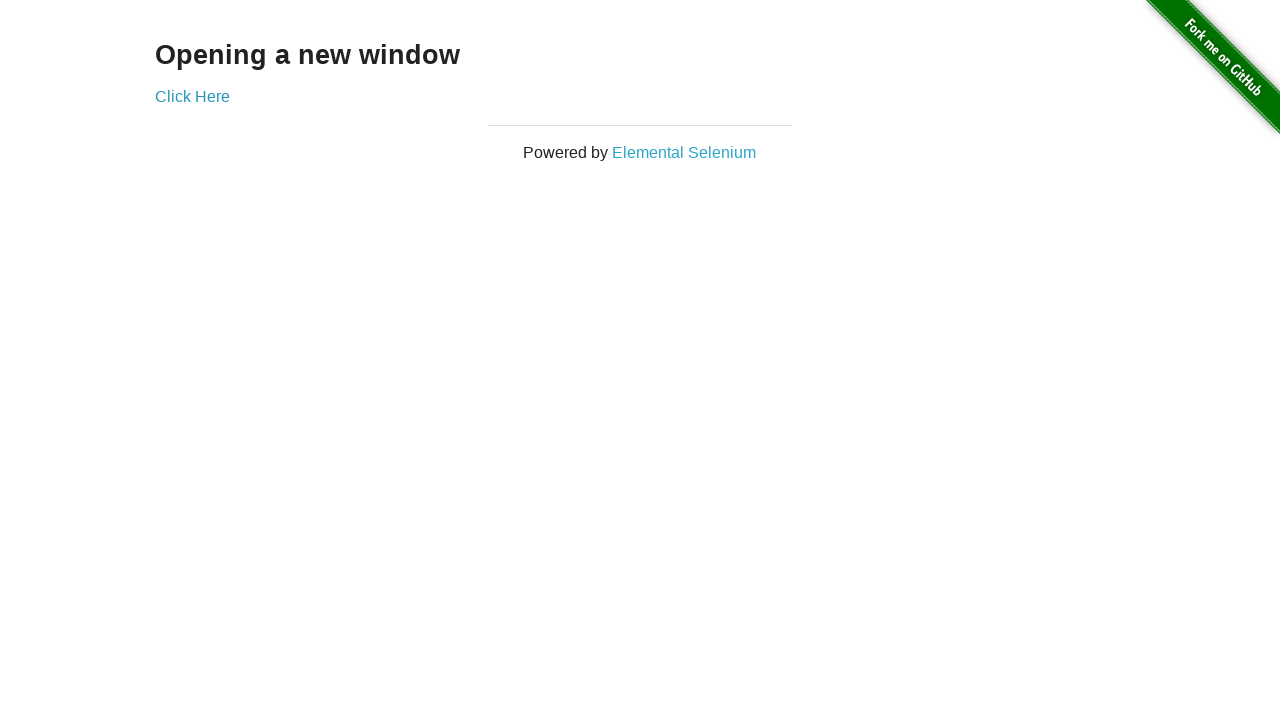

New window opened and captured
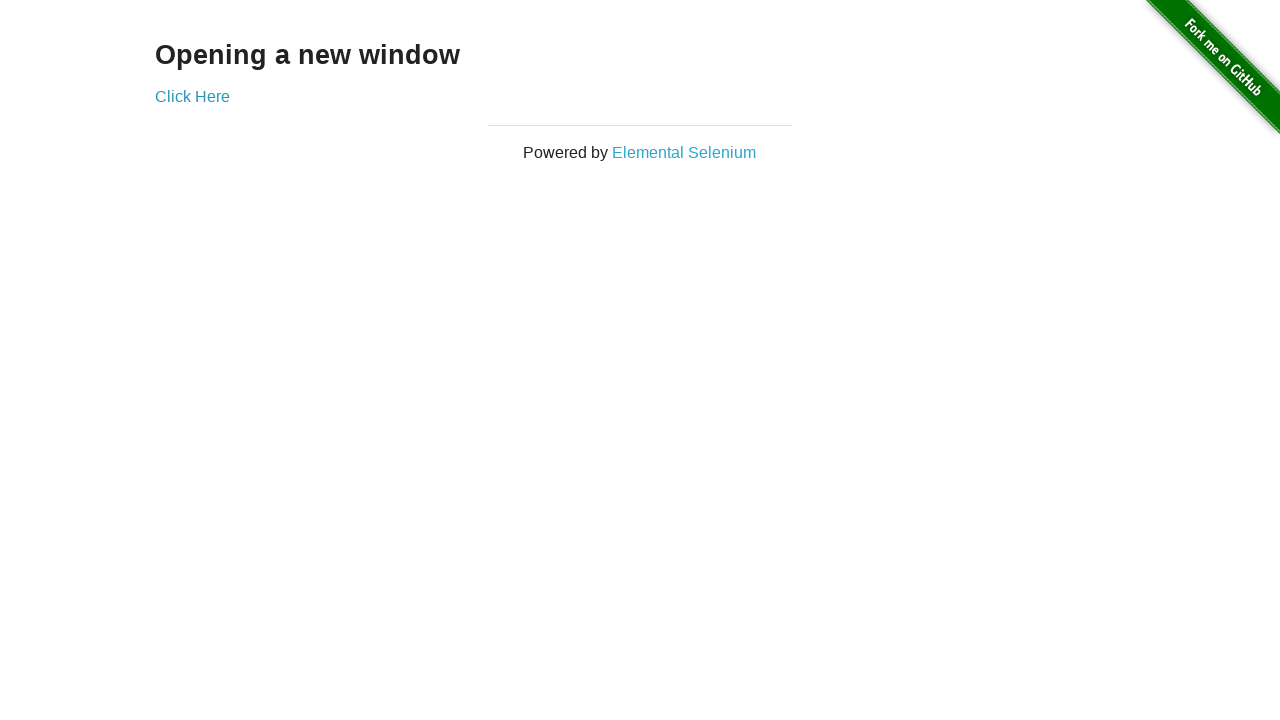

Verified 'New Window' header is present in child window
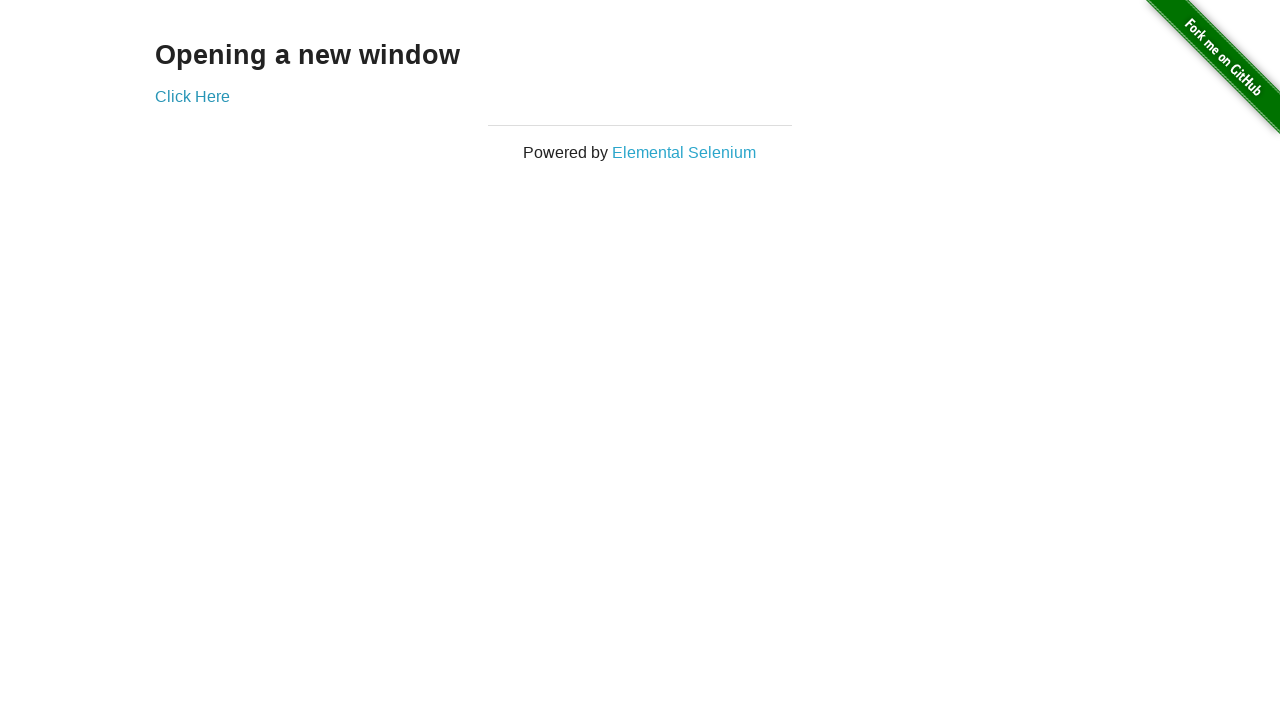

Verified 'Opening' text is present in parent window
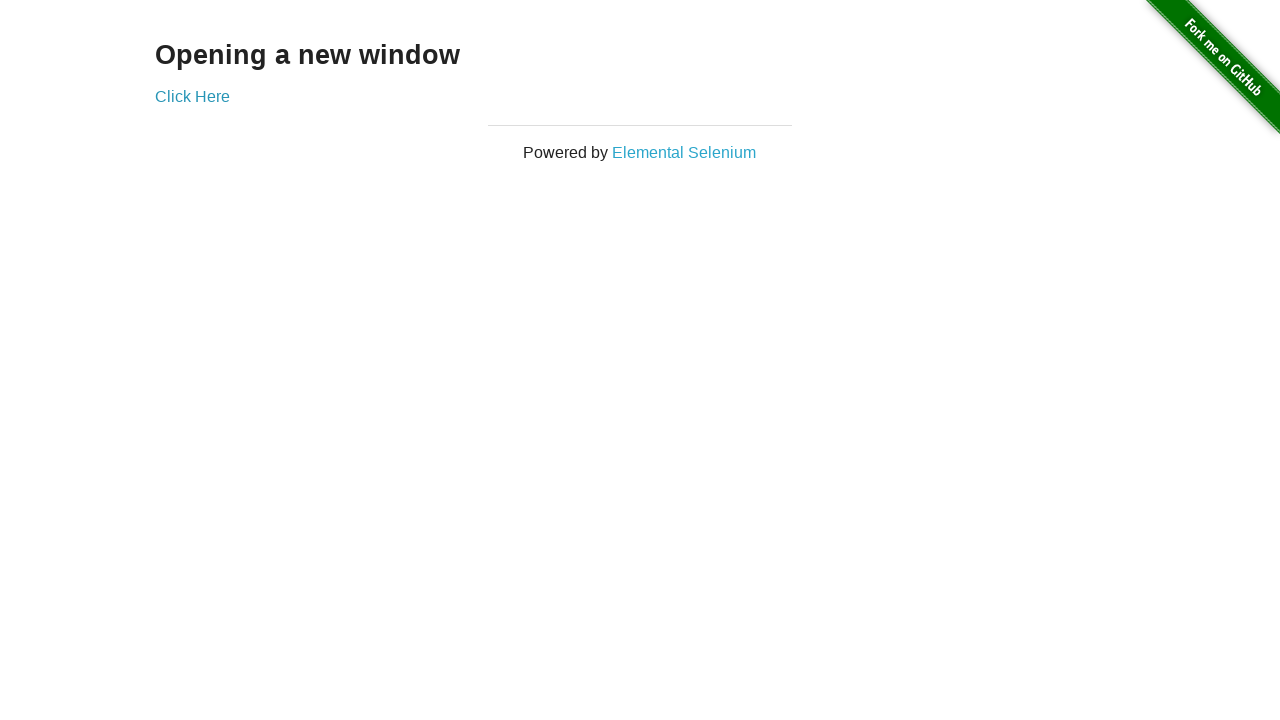

Closed child window
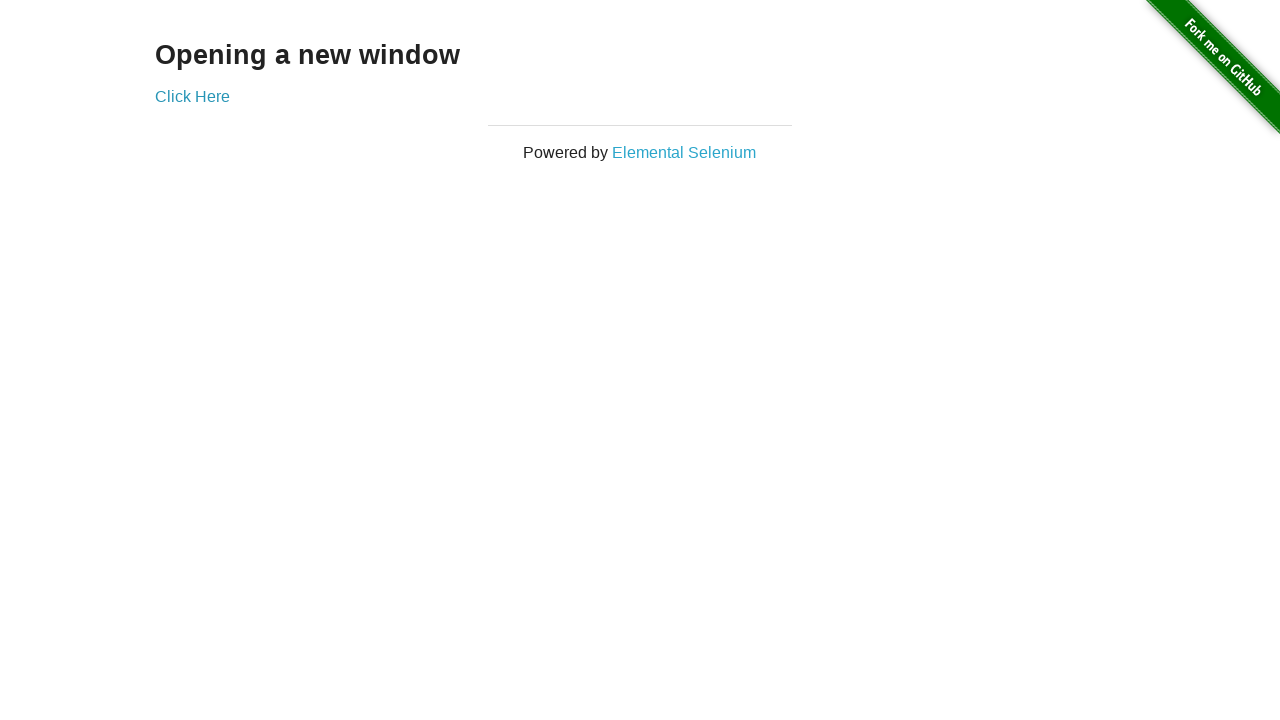

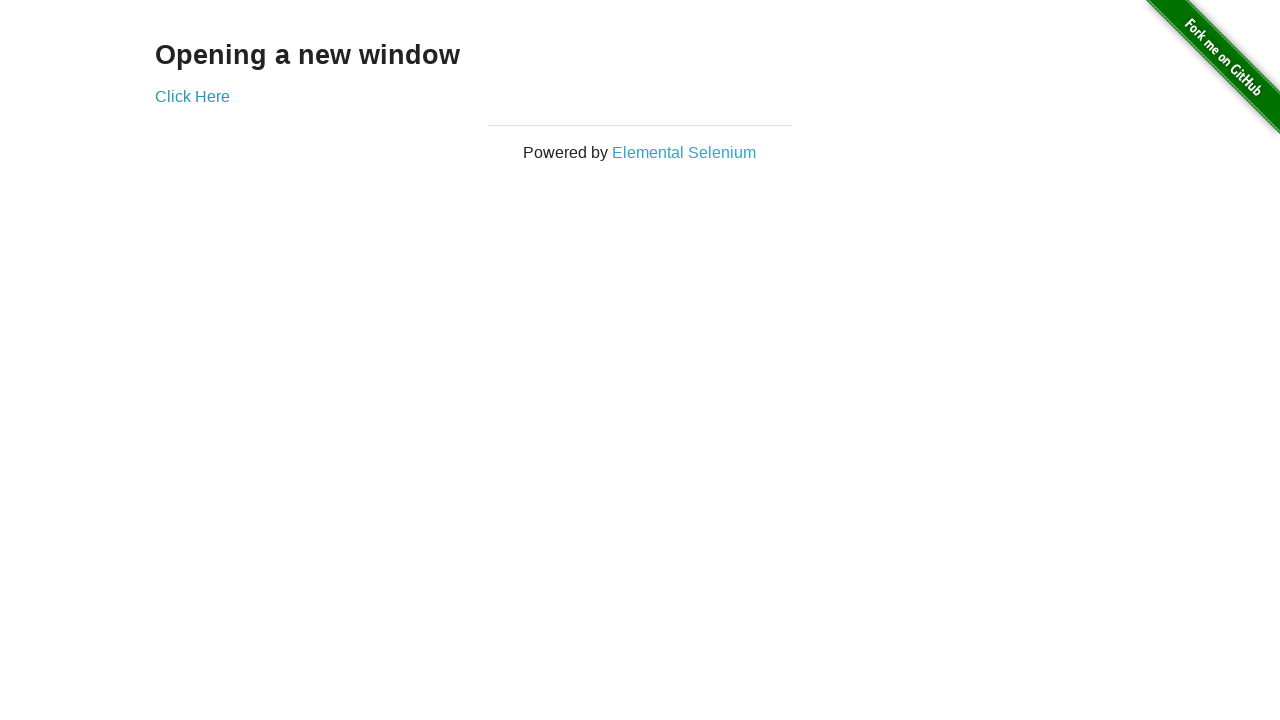